Tests alert popup handling by triggering a confirmation alert and dismissing it, then verifying the result text is displayed

Starting URL: https://demo.automationtesting.in/Alerts.html

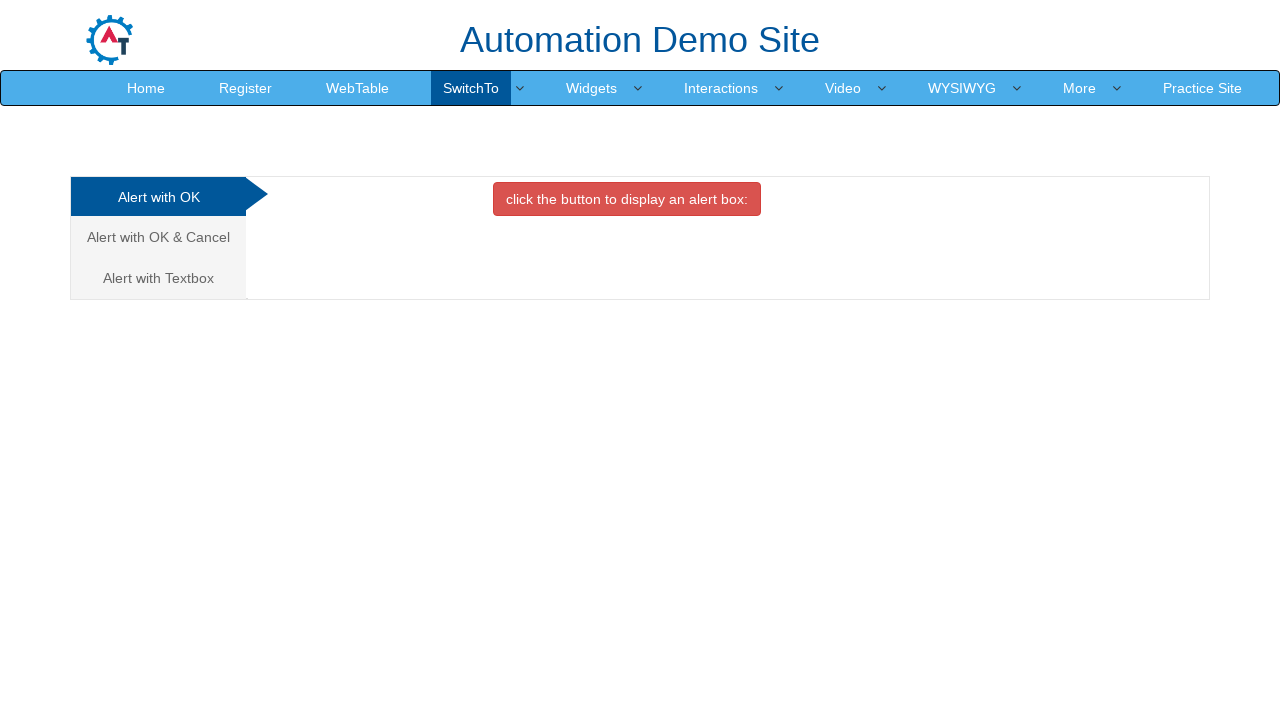

Clicked on the 'Alert with OK & Cancel' tab at (158, 237) on xpath=//a[text()='Alert with OK & Cancel ']
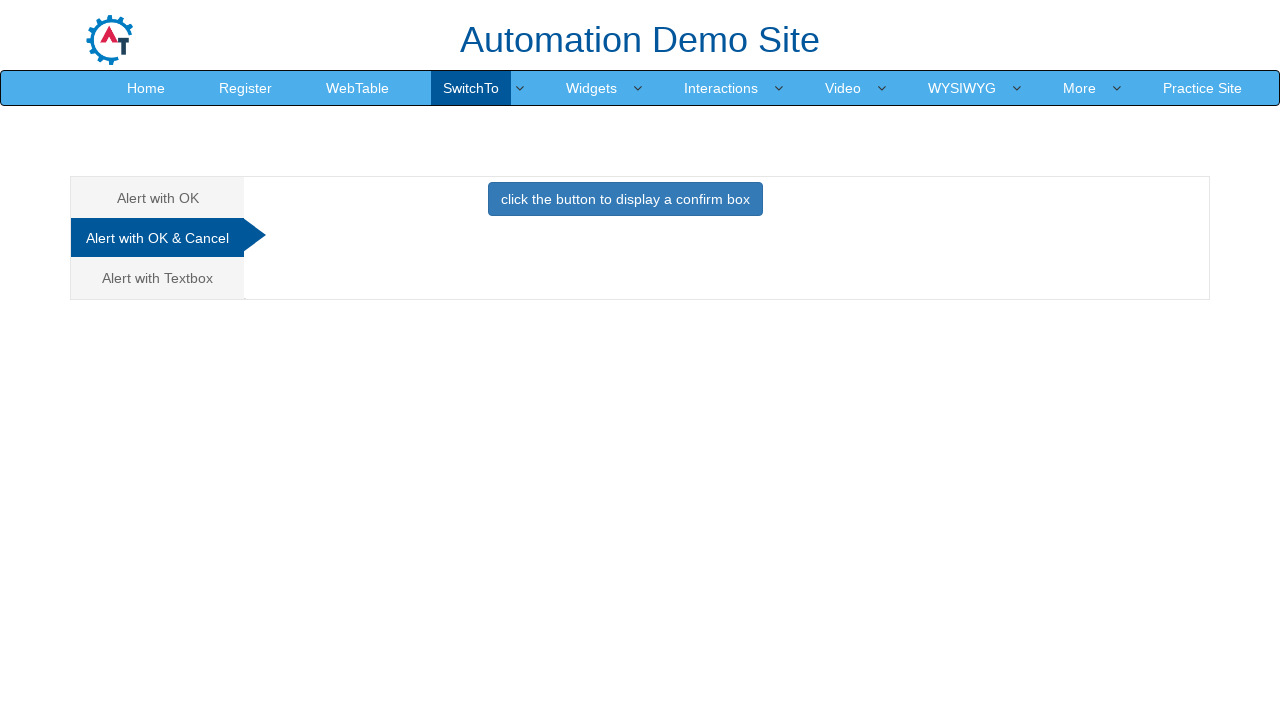

Clicked the button to trigger the confirmation alert at (625, 199) on xpath=//button[@class='btn btn-primary']
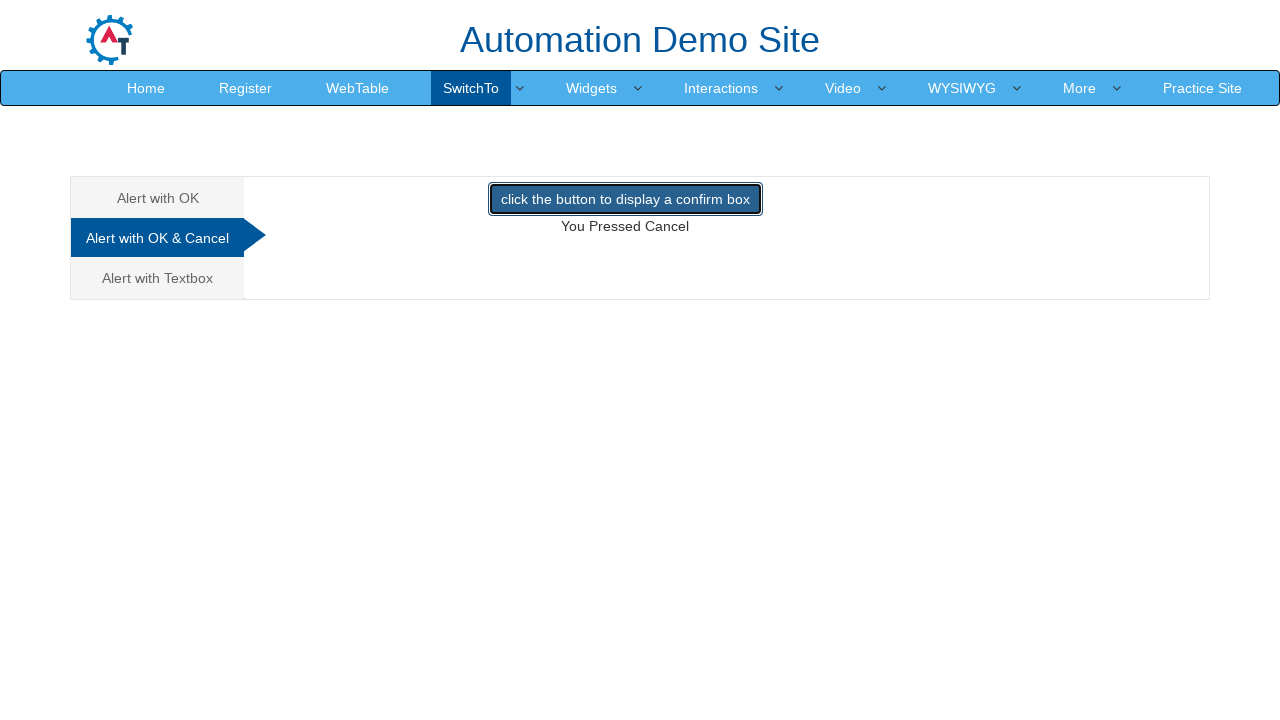

Set up dialog handler to dismiss the alert
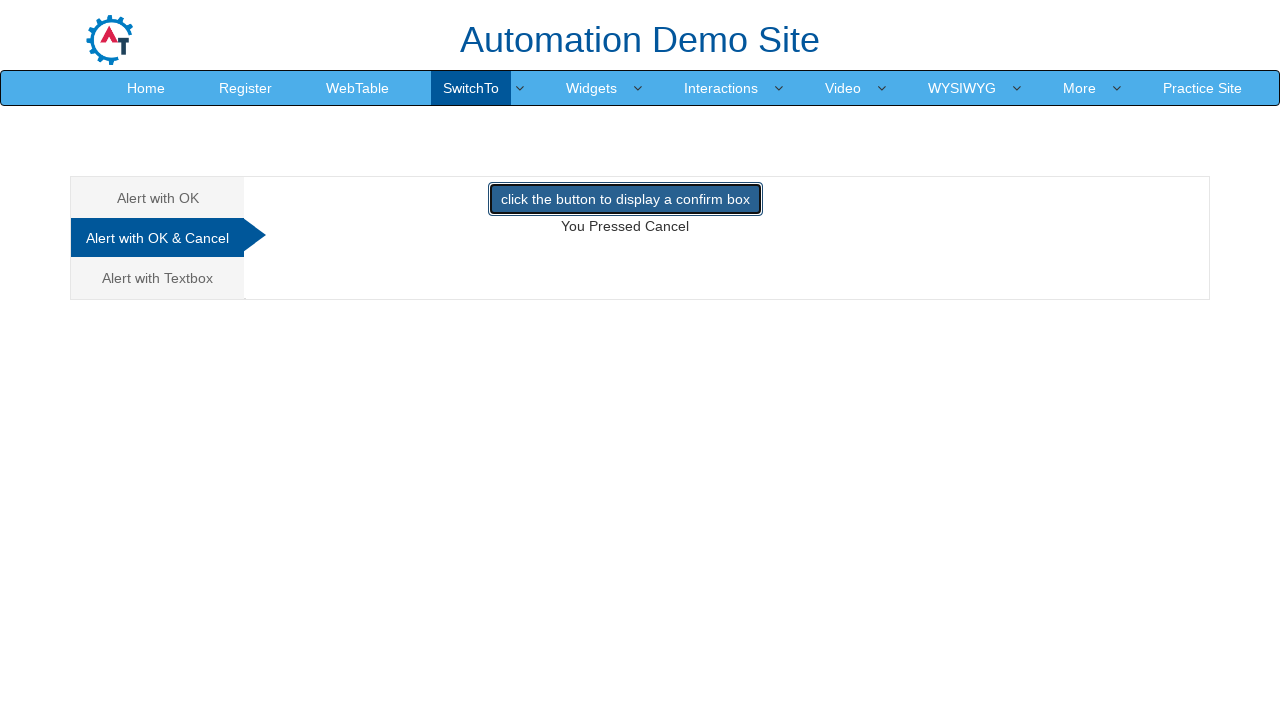

Verified the result text is displayed
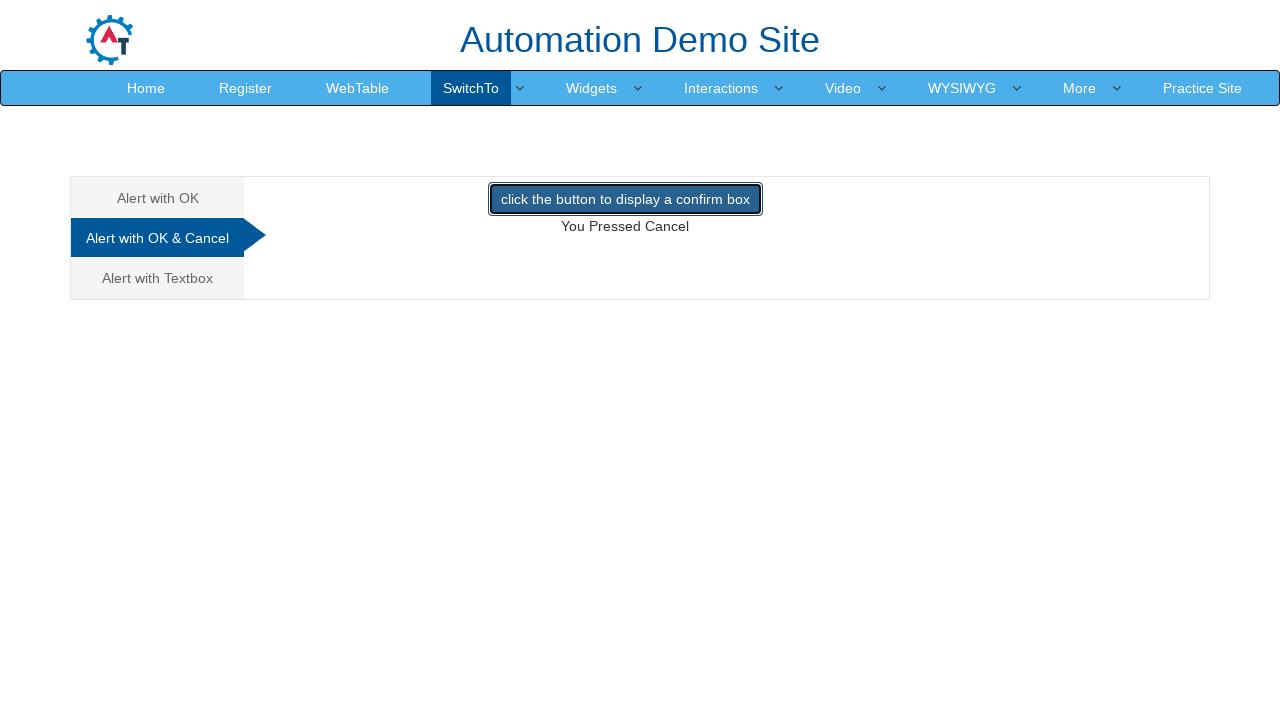

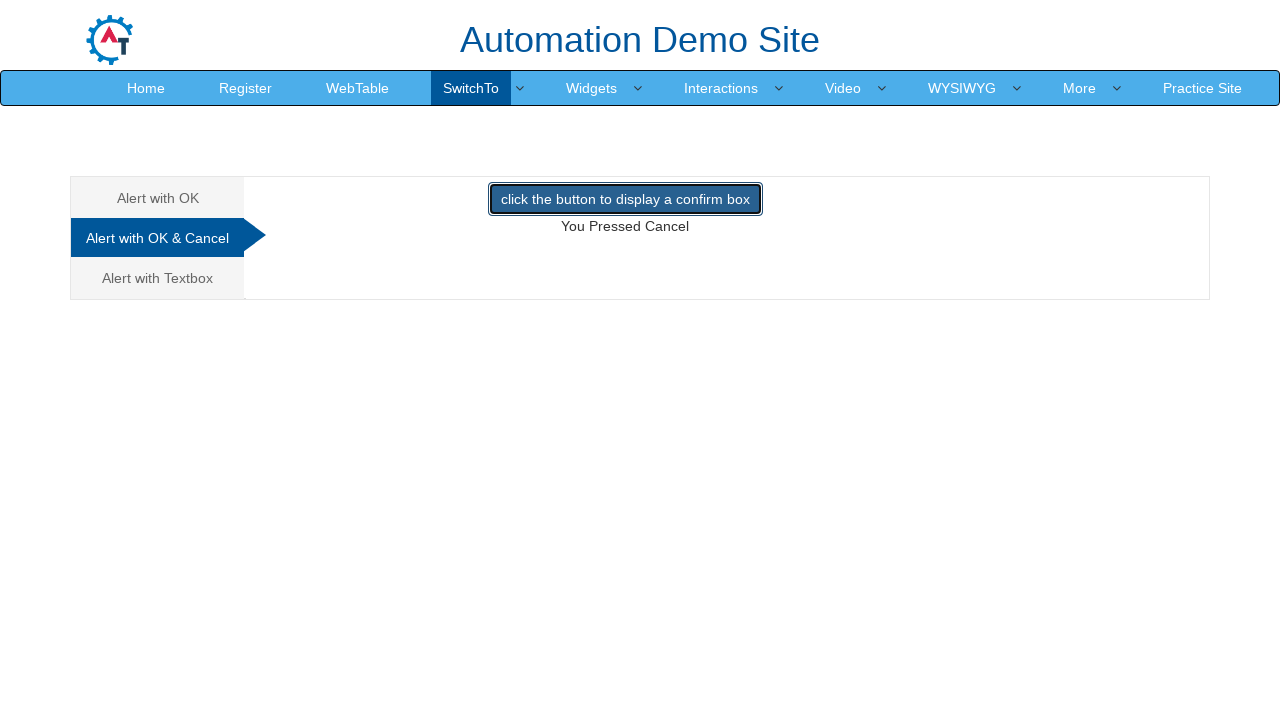